Tests add/remove elements functionality by clicking Add Element button, then clicking the Delete button that appears, and verifying it's removed

Starting URL: https://the-internet.herokuapp.com/add_remove_elements/

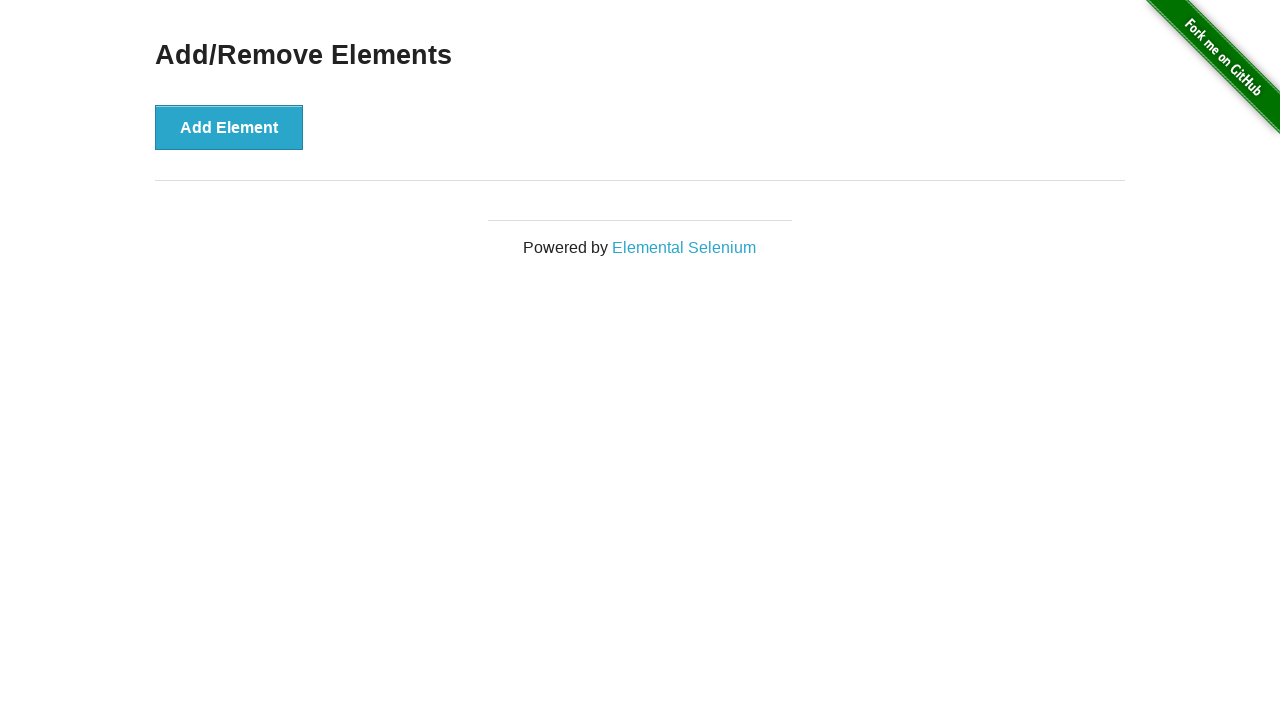

Clicked Add Element button at (229, 127) on button:has-text('Add Element')
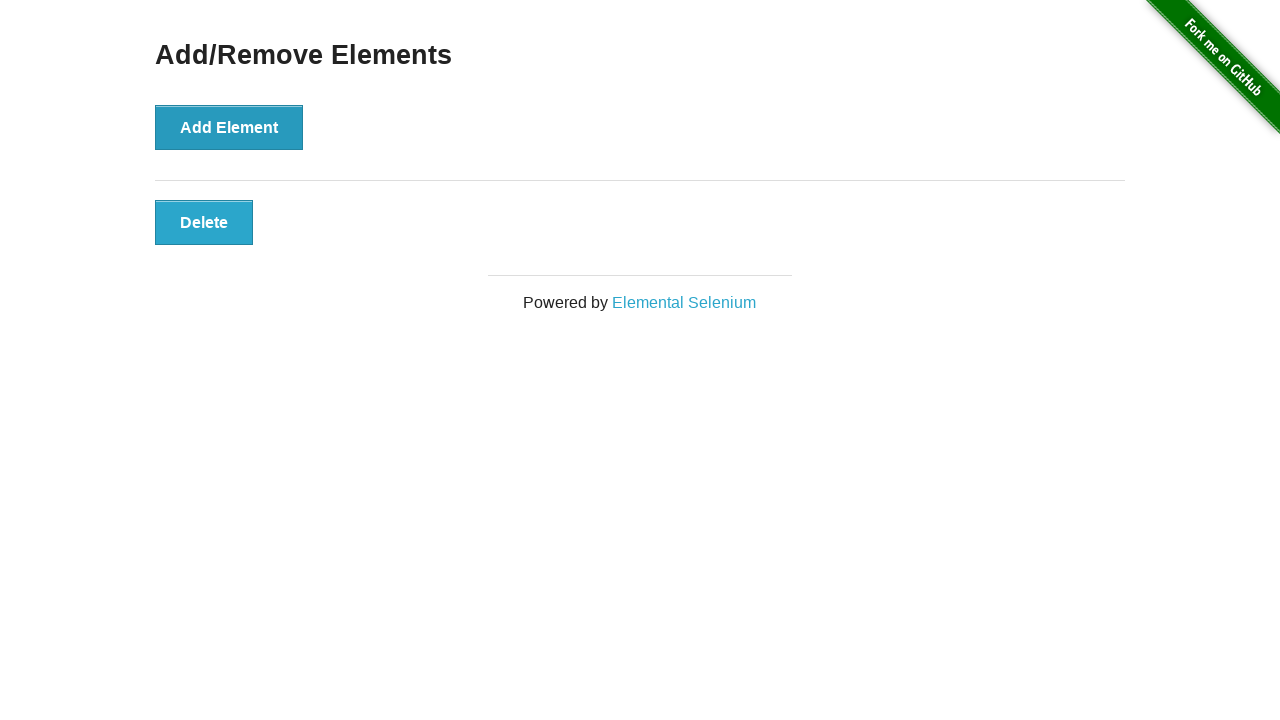

Delete button appeared after adding element
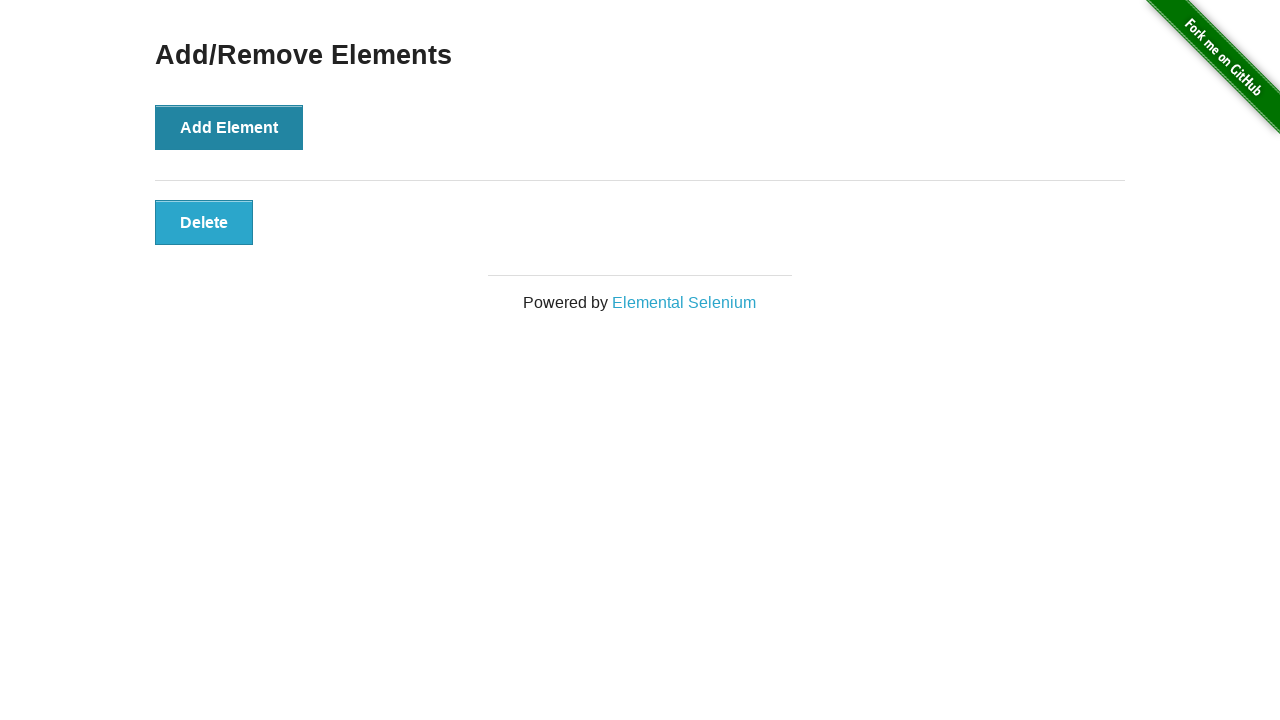

Clicked Delete button to remove element at (204, 222) on button:has-text('Delete')
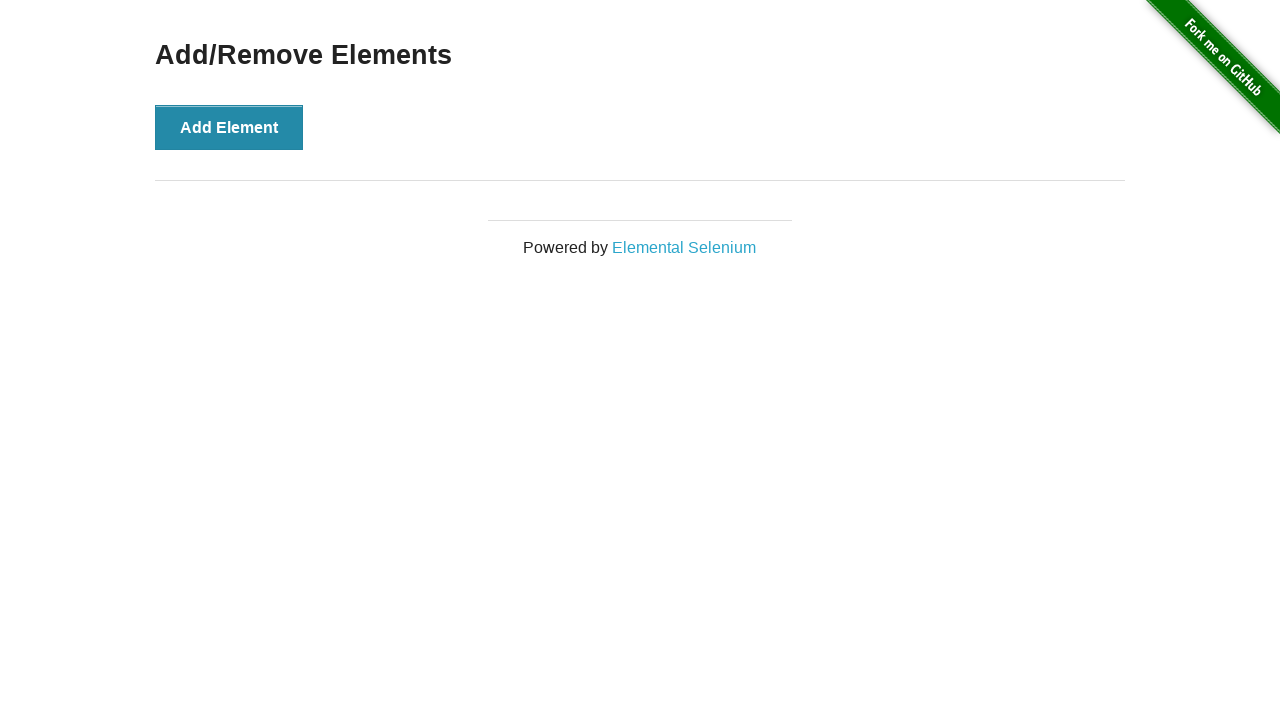

Waited for DOM to update after deletion
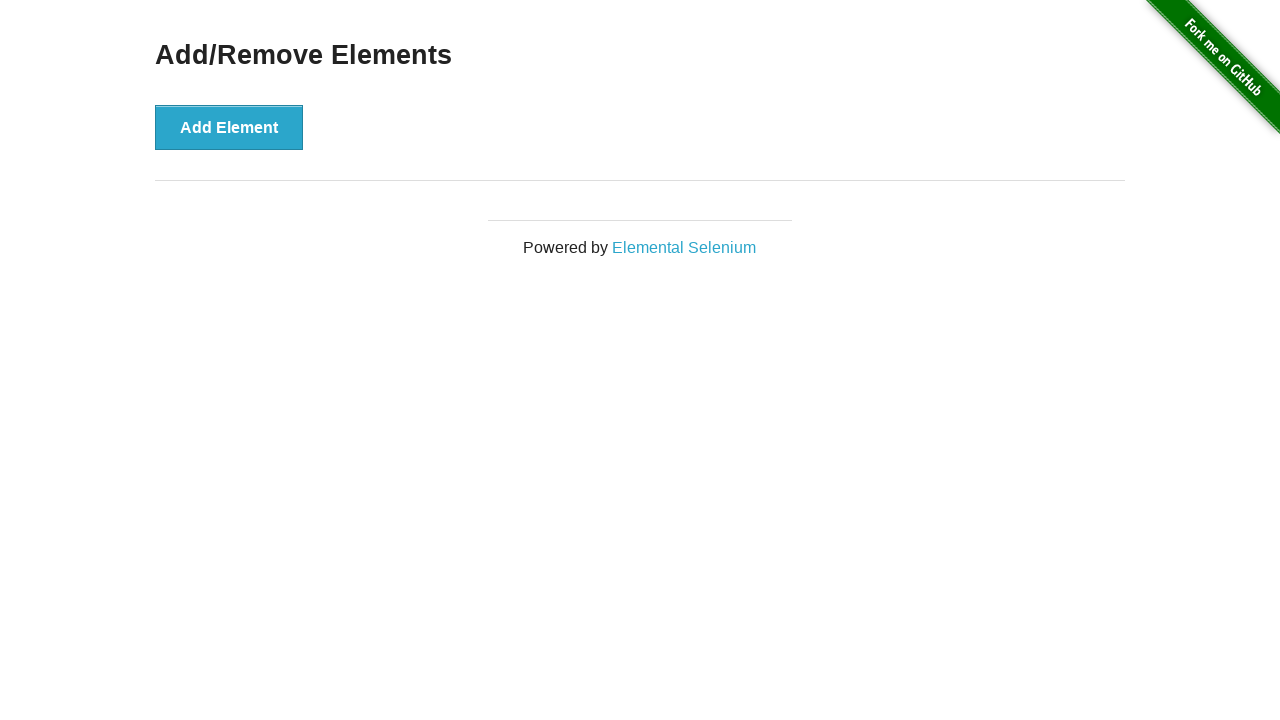

Verified Delete button count is 0 (expected 0)
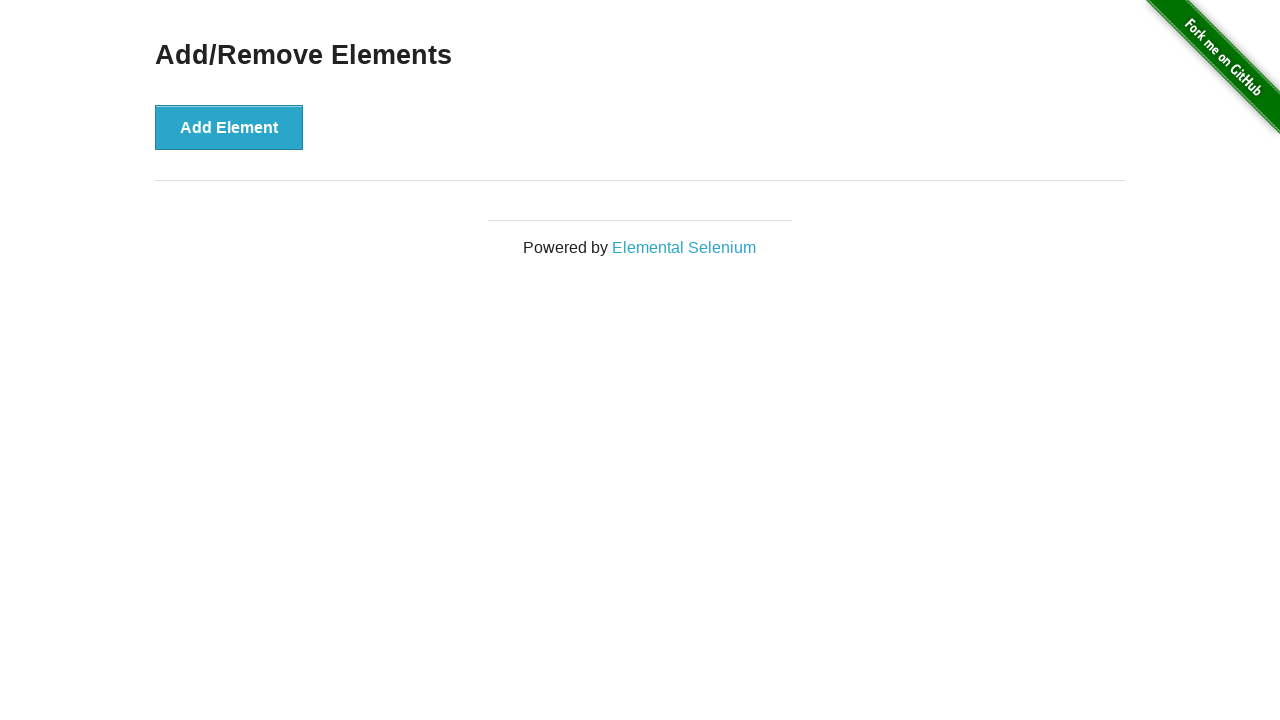

Assertion passed: Delete button successfully removed
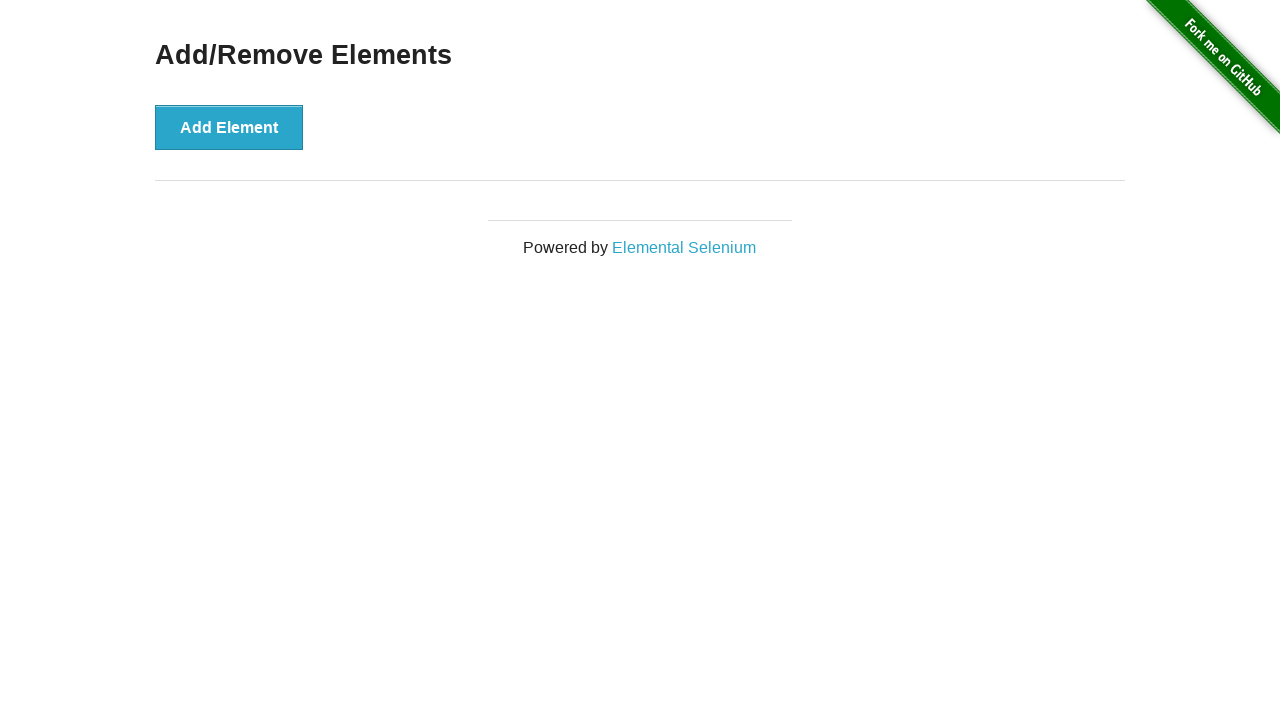

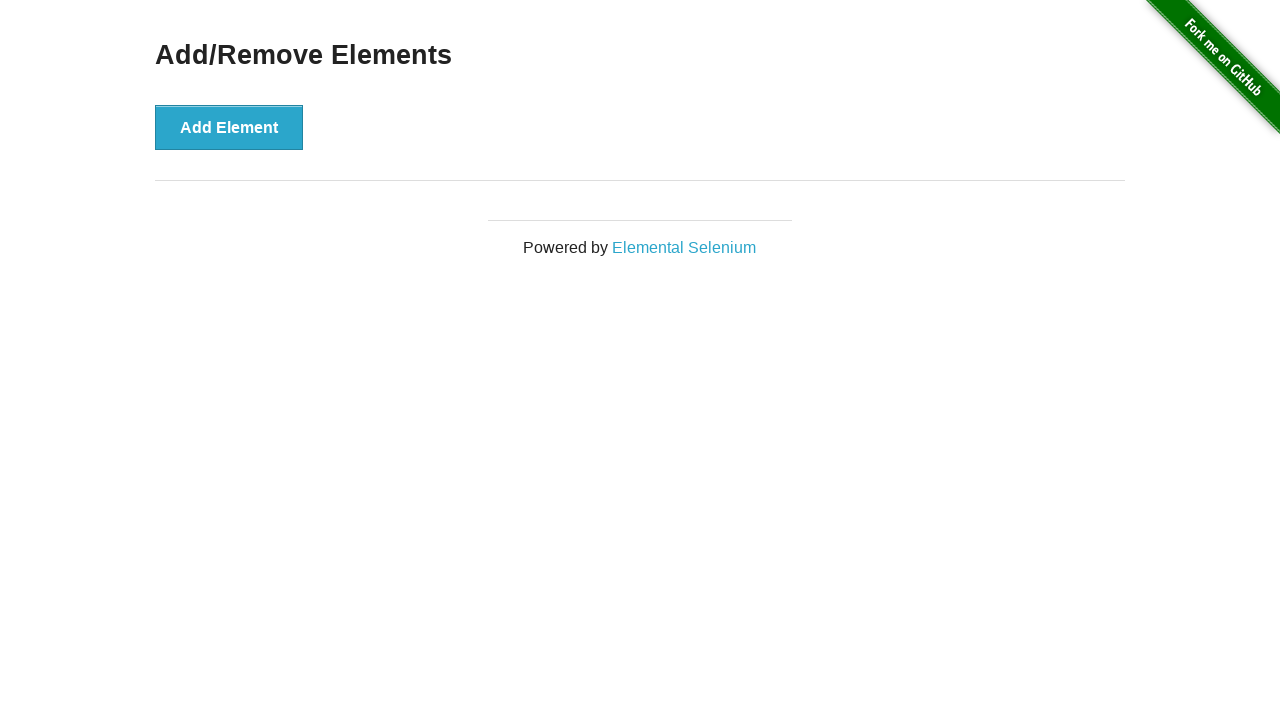